Tests JavaScript-based scrolling functionality by scrolling down to position 2000 pixels and then scrolling back to the top of the page

Starting URL: https://www.softwaretestingmaterial.com/sample-webpage-to-automate/

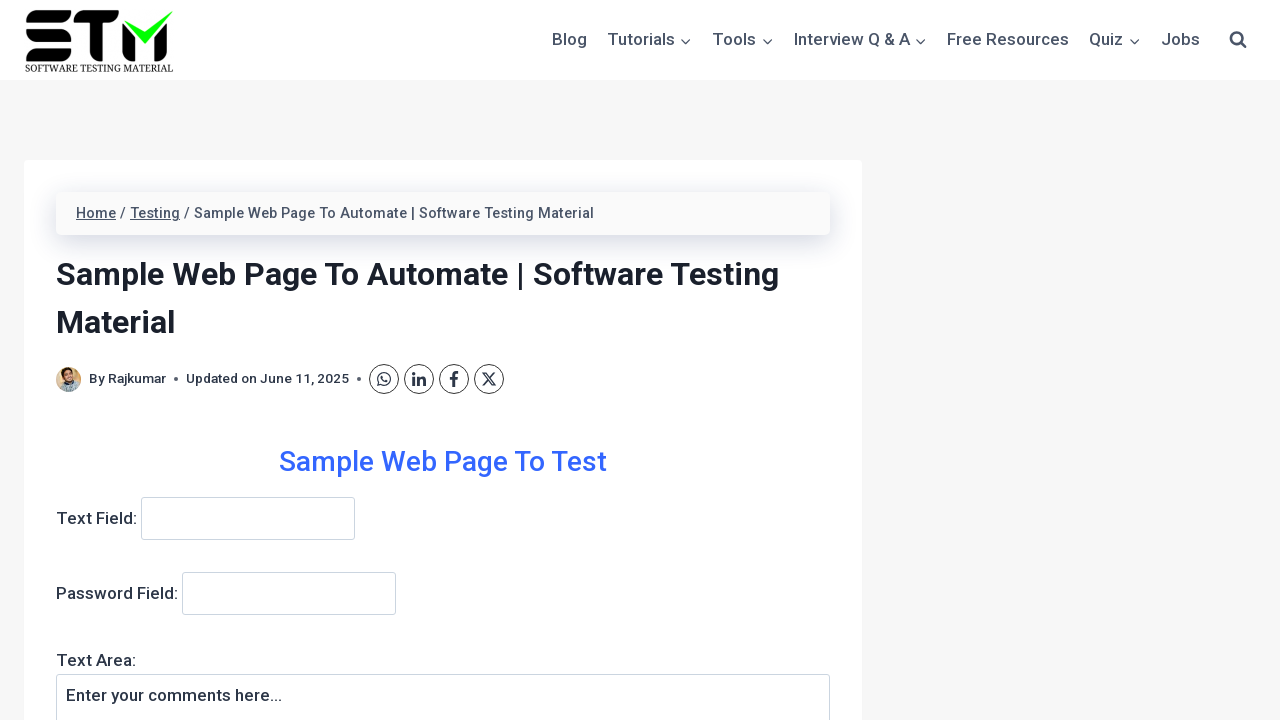

Scrolled down to 2000 pixels using JavaScript
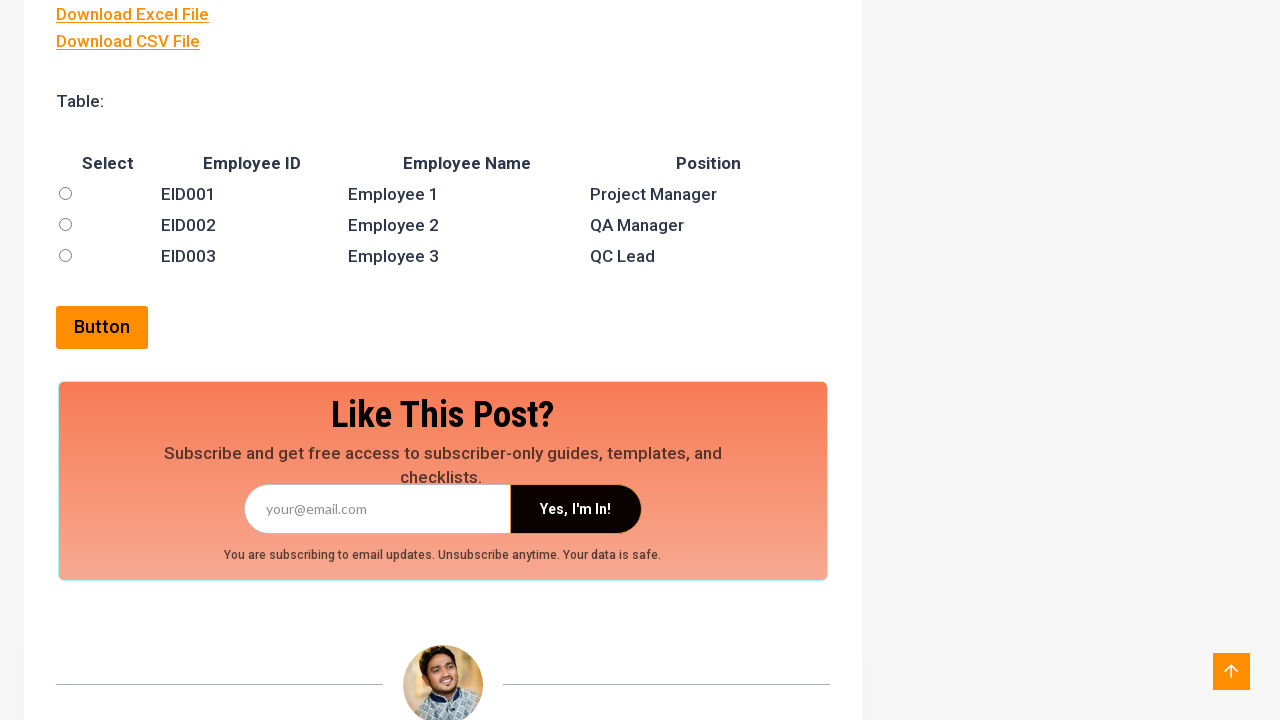

Waited 2 seconds for scroll to complete
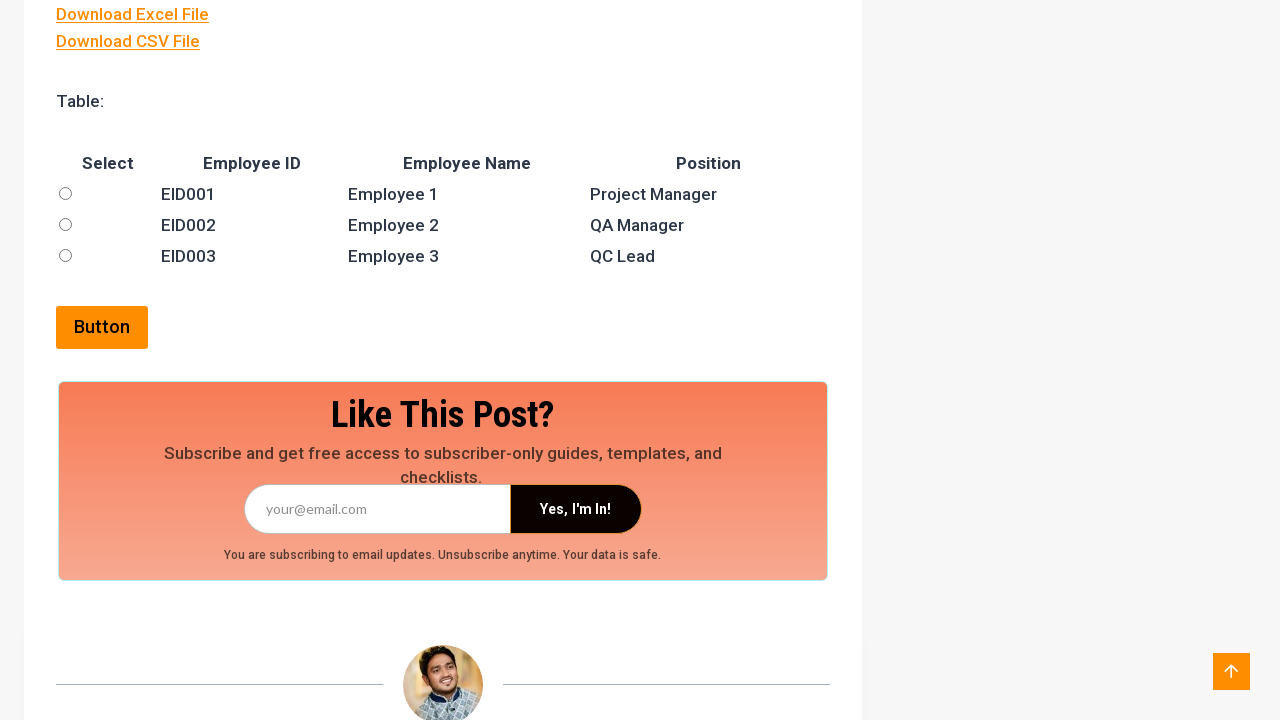

Scrolled back to top of page
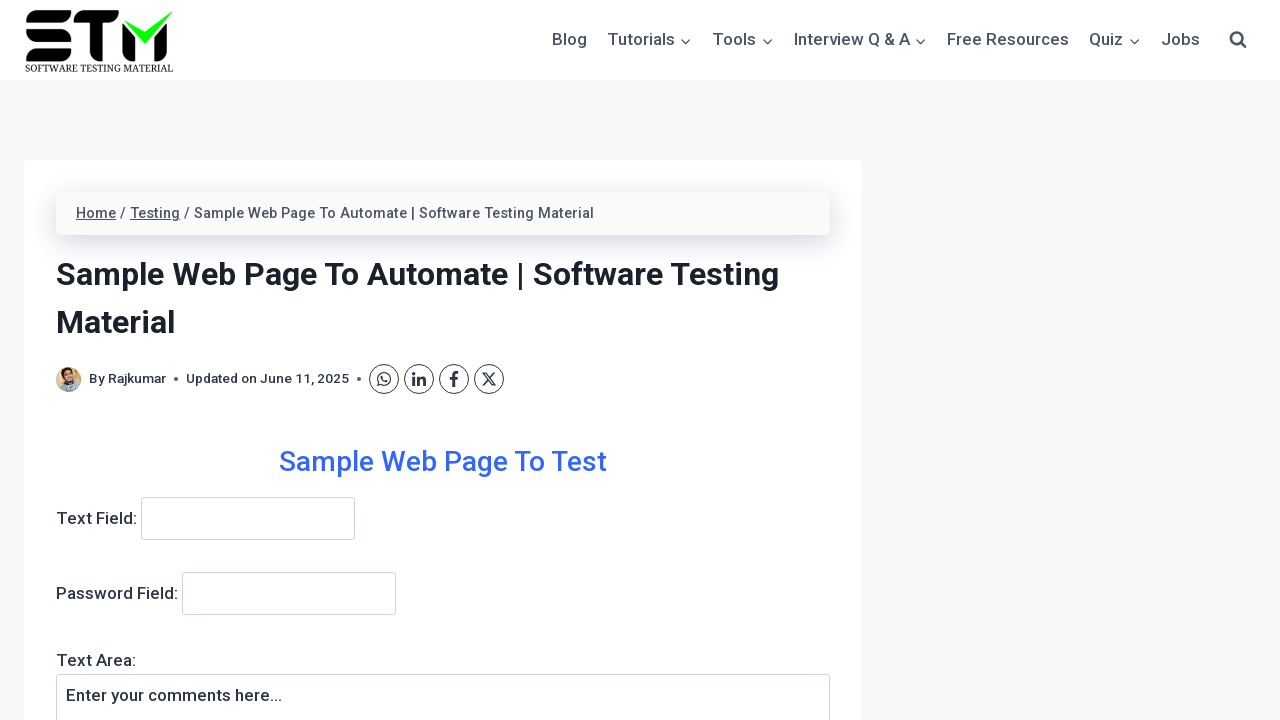

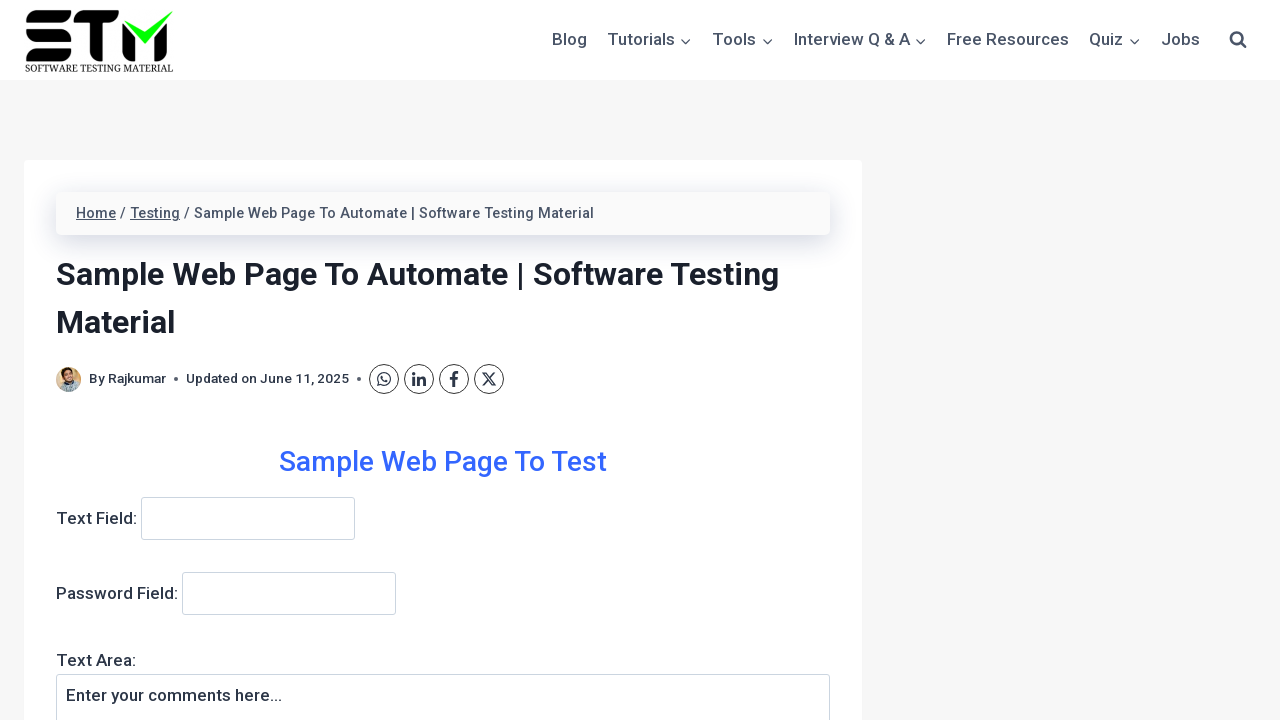